Tests alert handling by entering text, triggering an alert and accepting it, then triggering a confirm dialog and dismissing it

Starting URL: https://www.rahulshettyacademy.com/AutomationPractice/

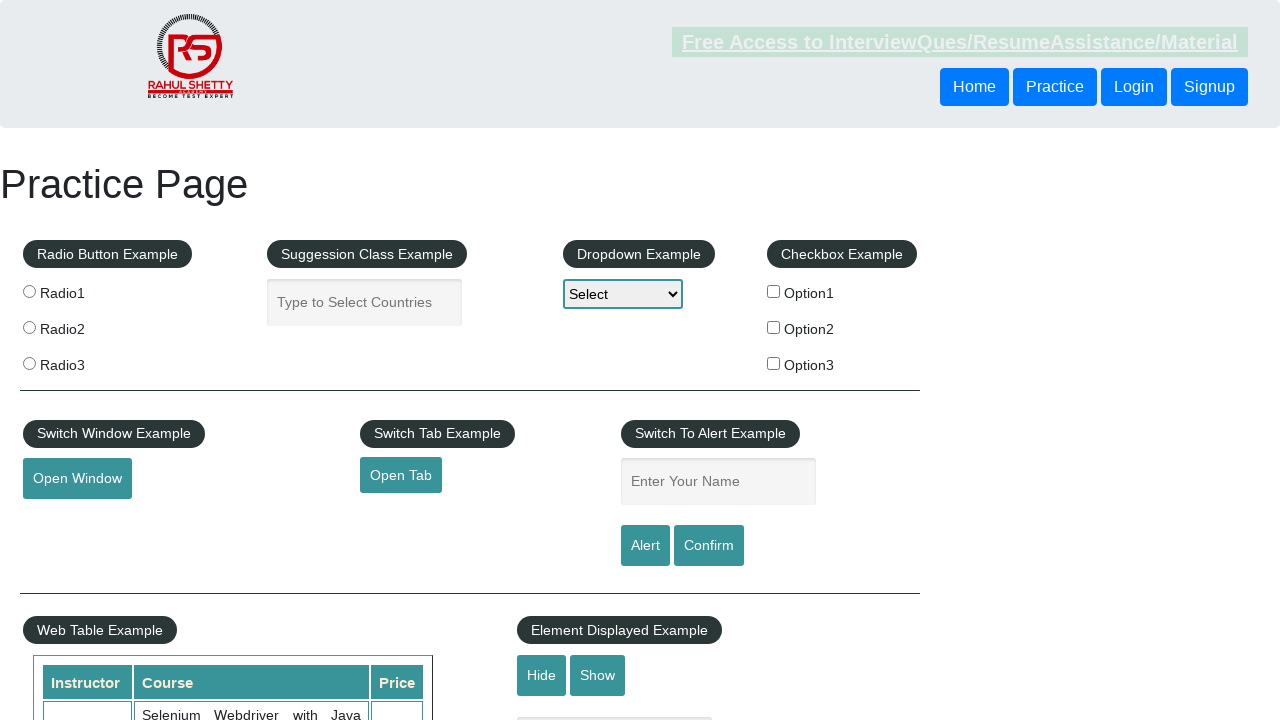

Entered 'TestUser' in the name field on #name
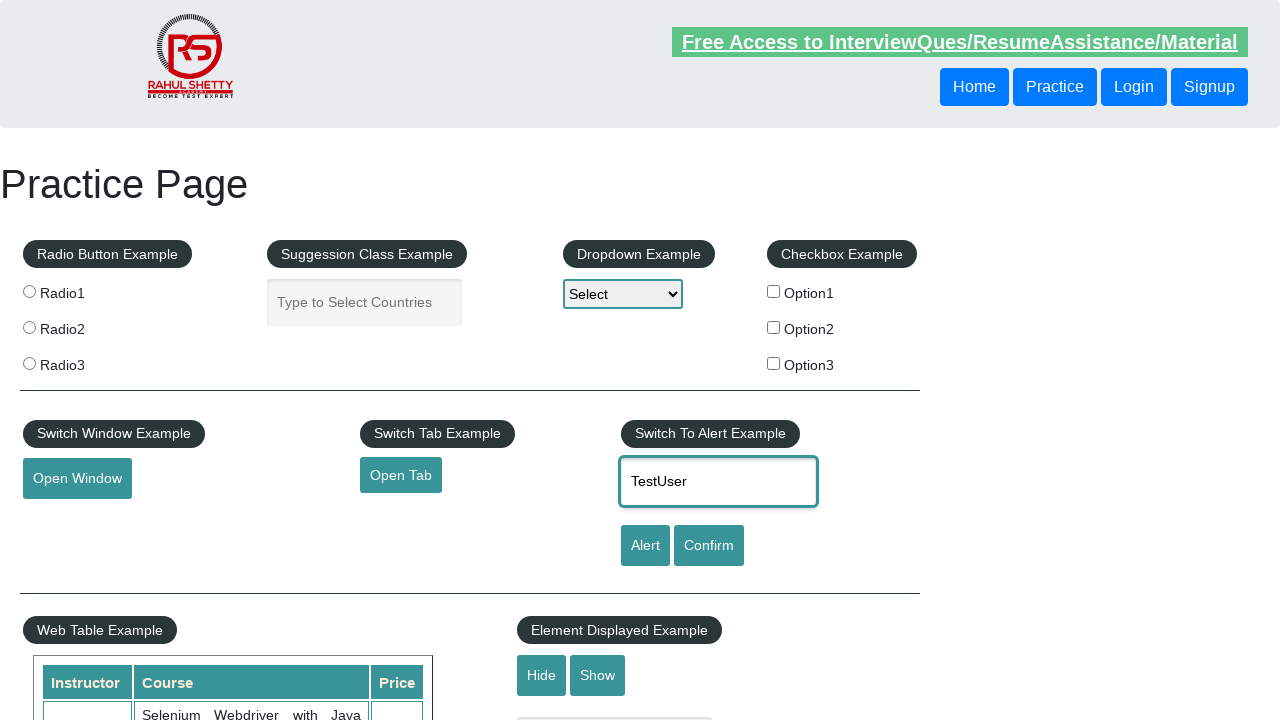

Set up dialog handler to accept alert
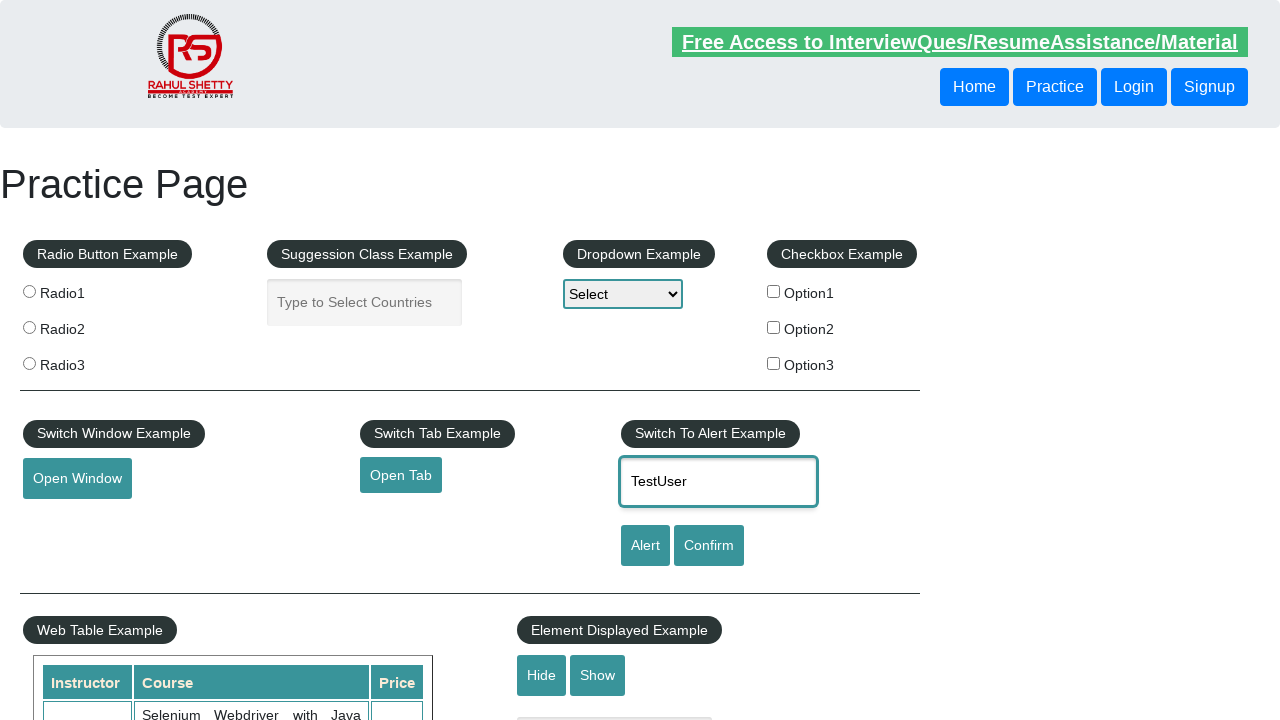

Clicked alert button and accepted the alert dialog at (645, 546) on #alertbtn
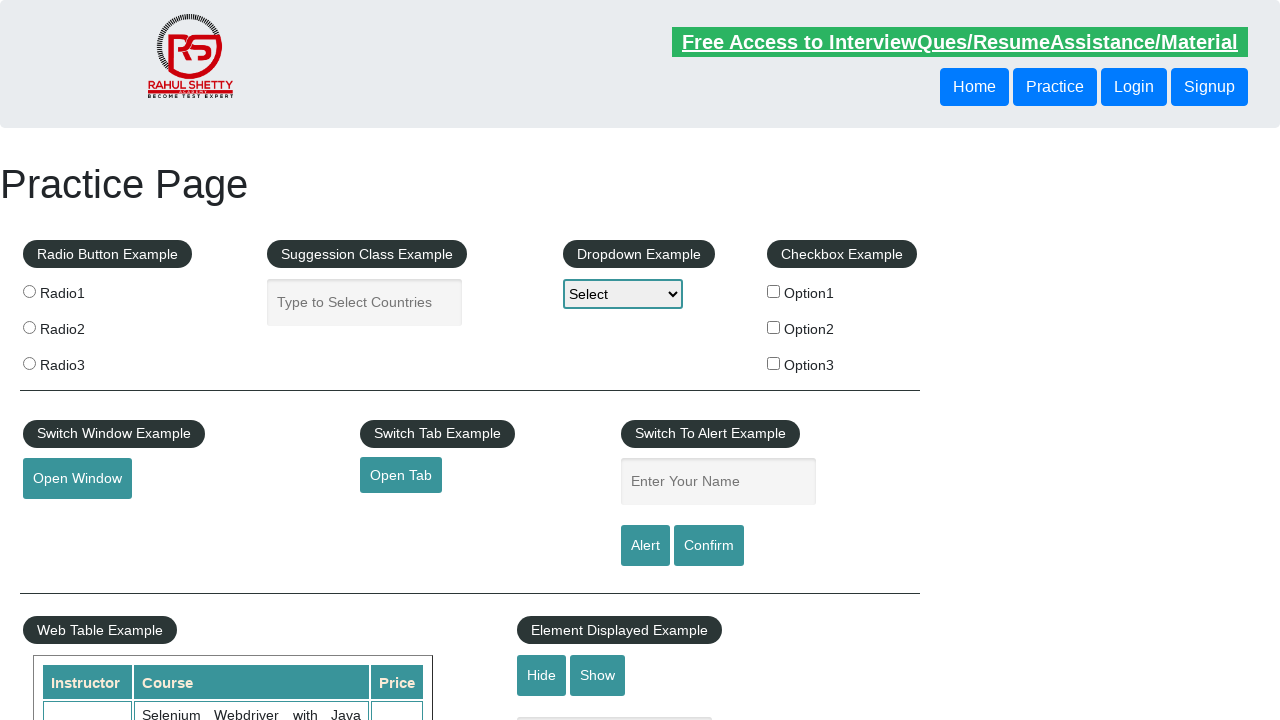

Entered 'TestUser' in the name field again on #name
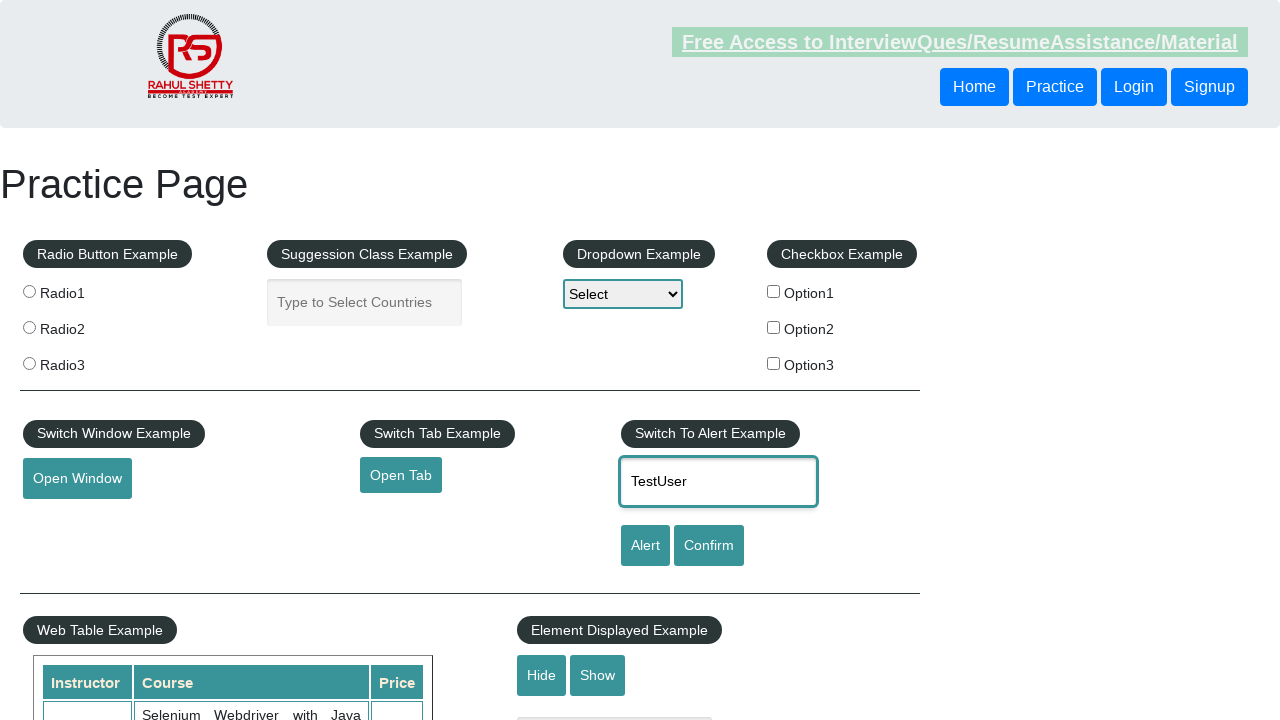

Set up dialog handler to dismiss confirm dialog
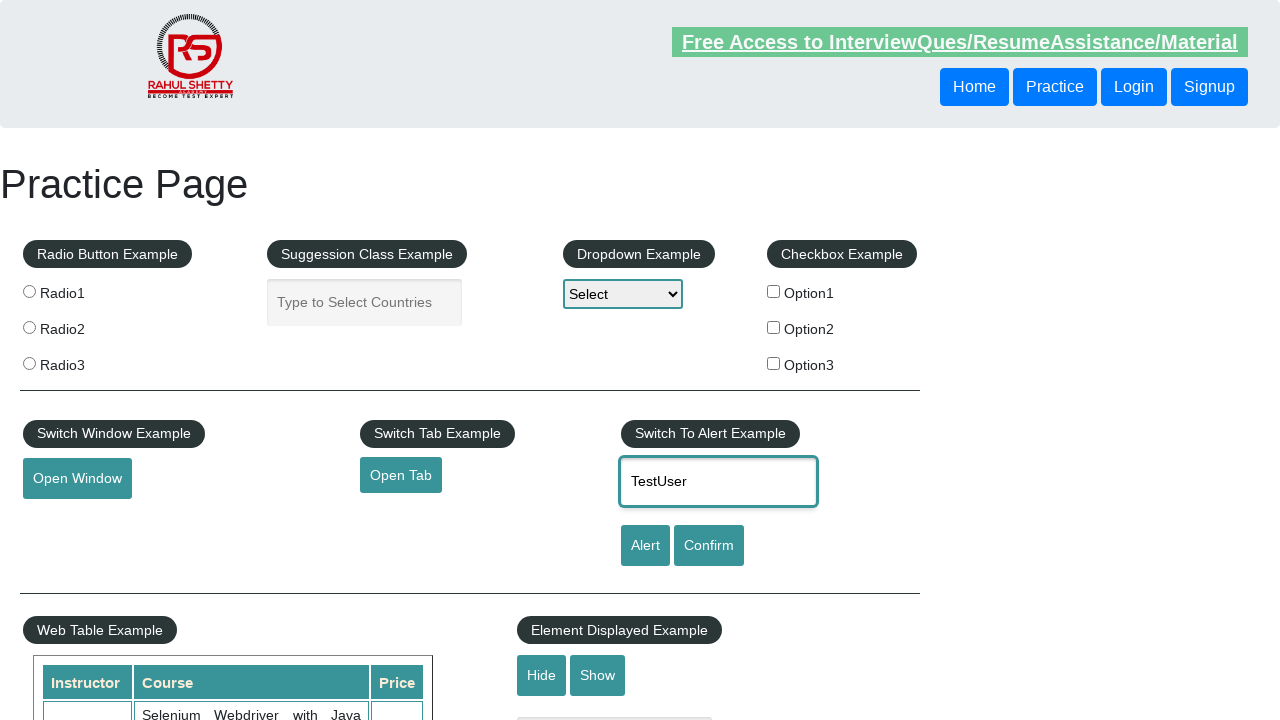

Clicked confirm button and dismissed the confirm dialog at (709, 546) on #confirmbtn
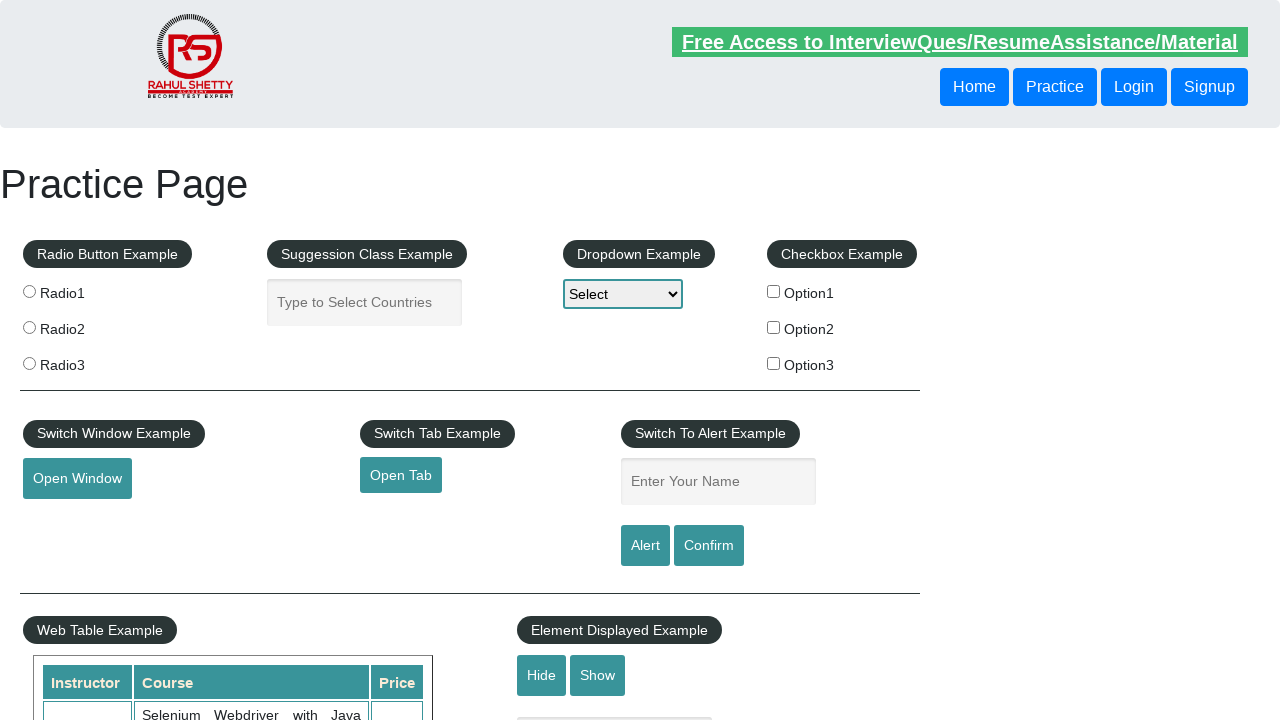

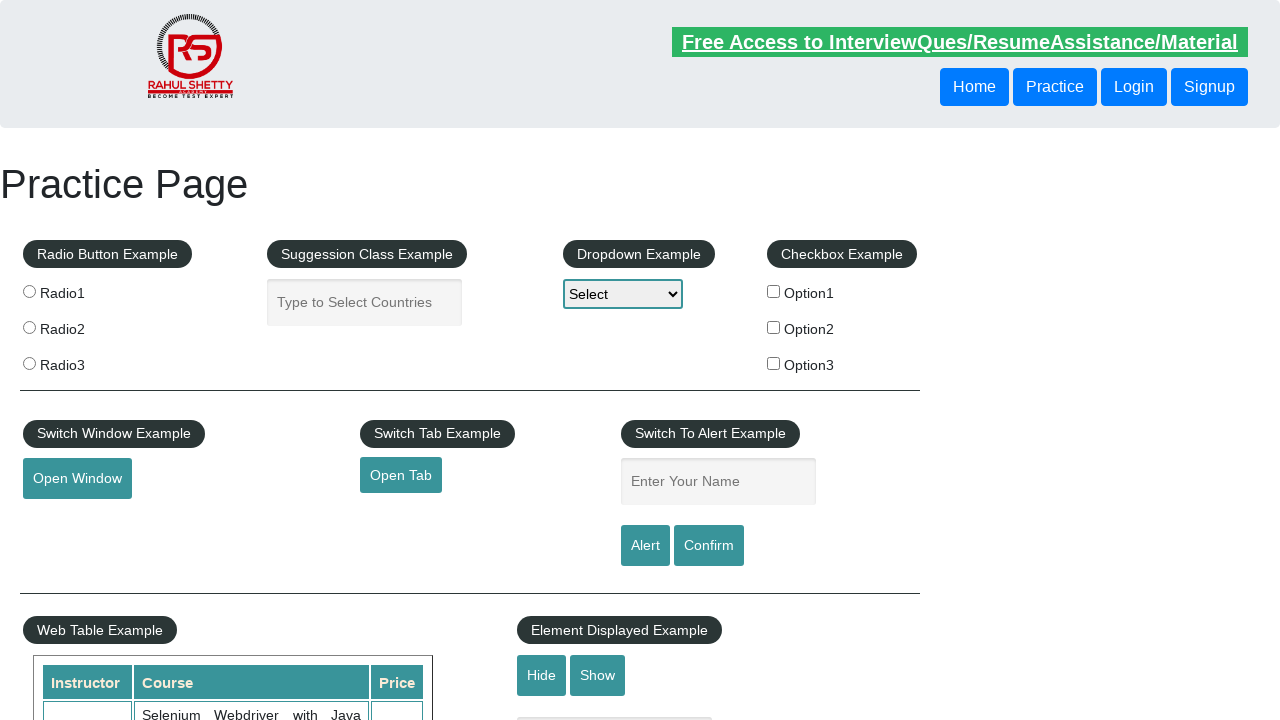